Tests the Selectable functionality by navigating to the Selectable page, switching to an iframe, clicking on Item 1, and verifying it becomes selected

Starting URL: https://jqueryui.com/menu/

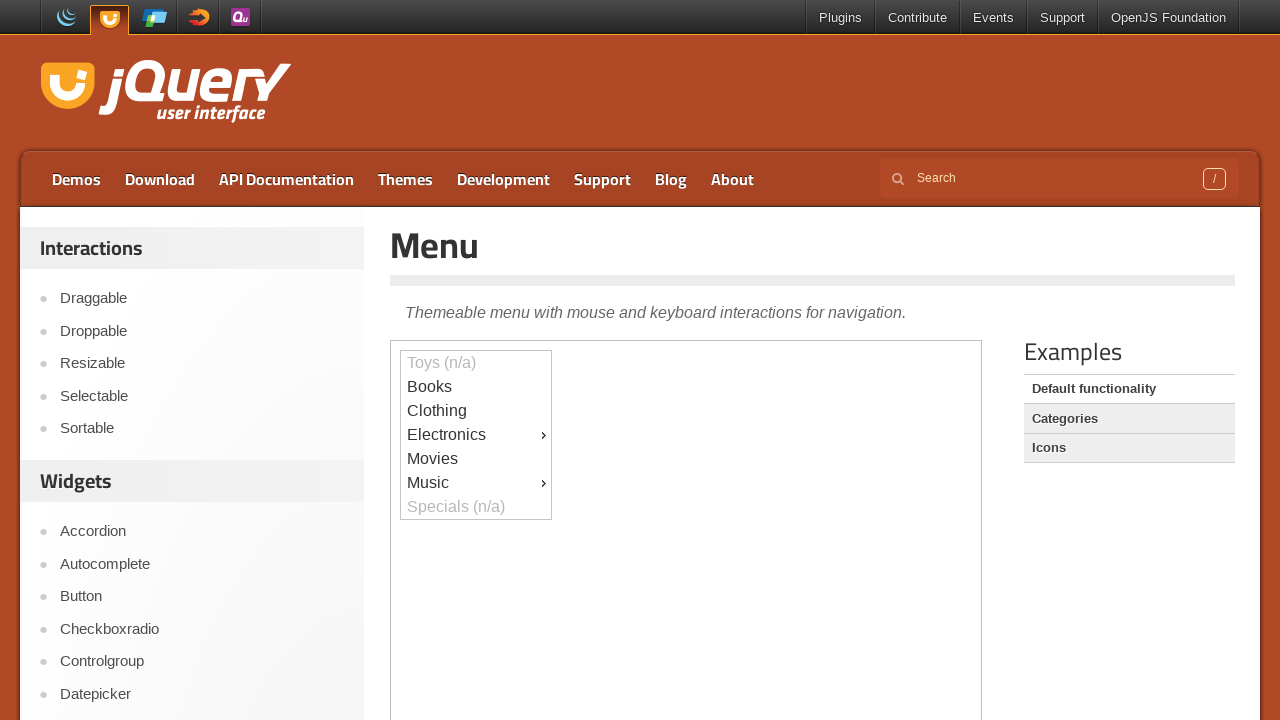

Clicked on the Selectable link in the navigation at (202, 396) on a:text('Selectable')
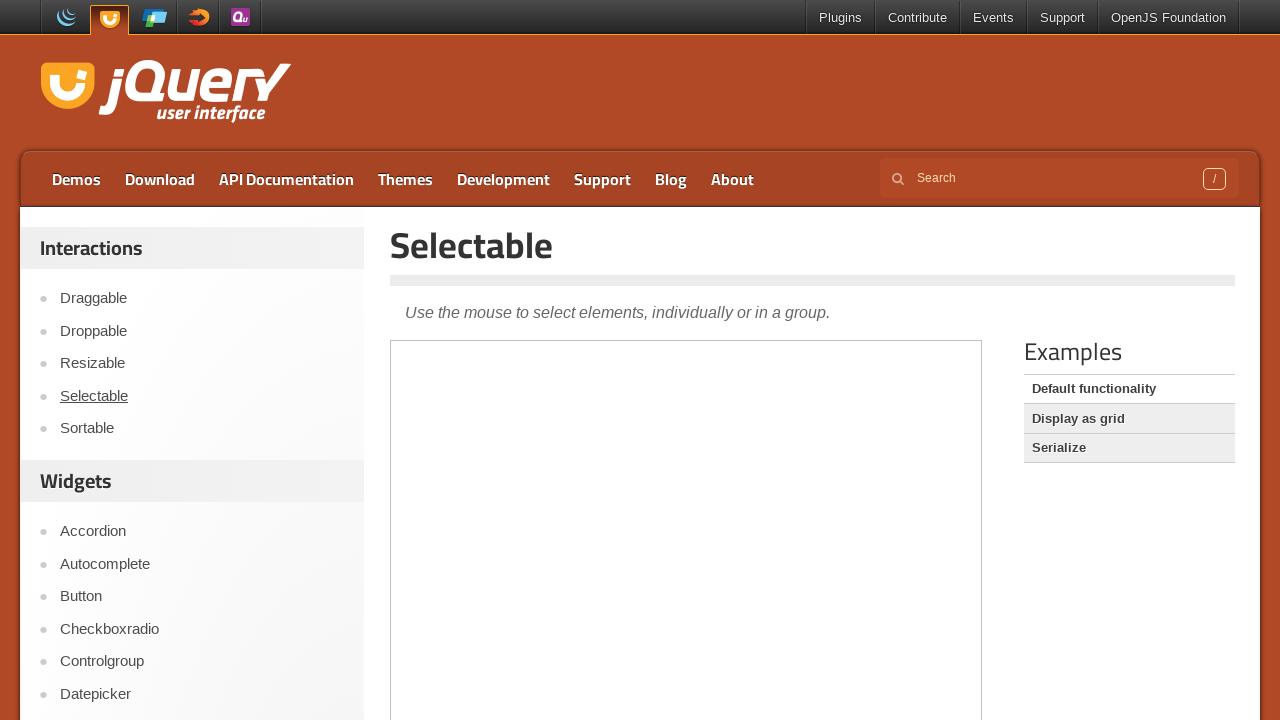

Selectable page header loaded
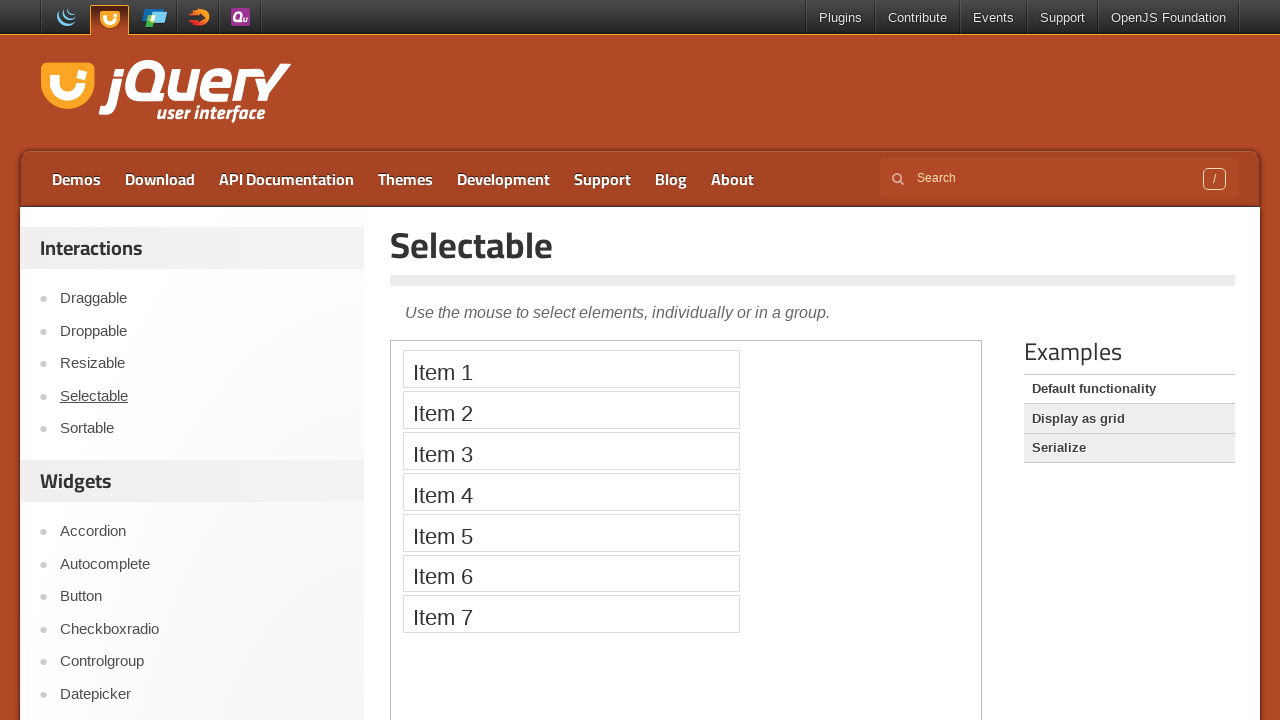

Located the iframe containing the demo
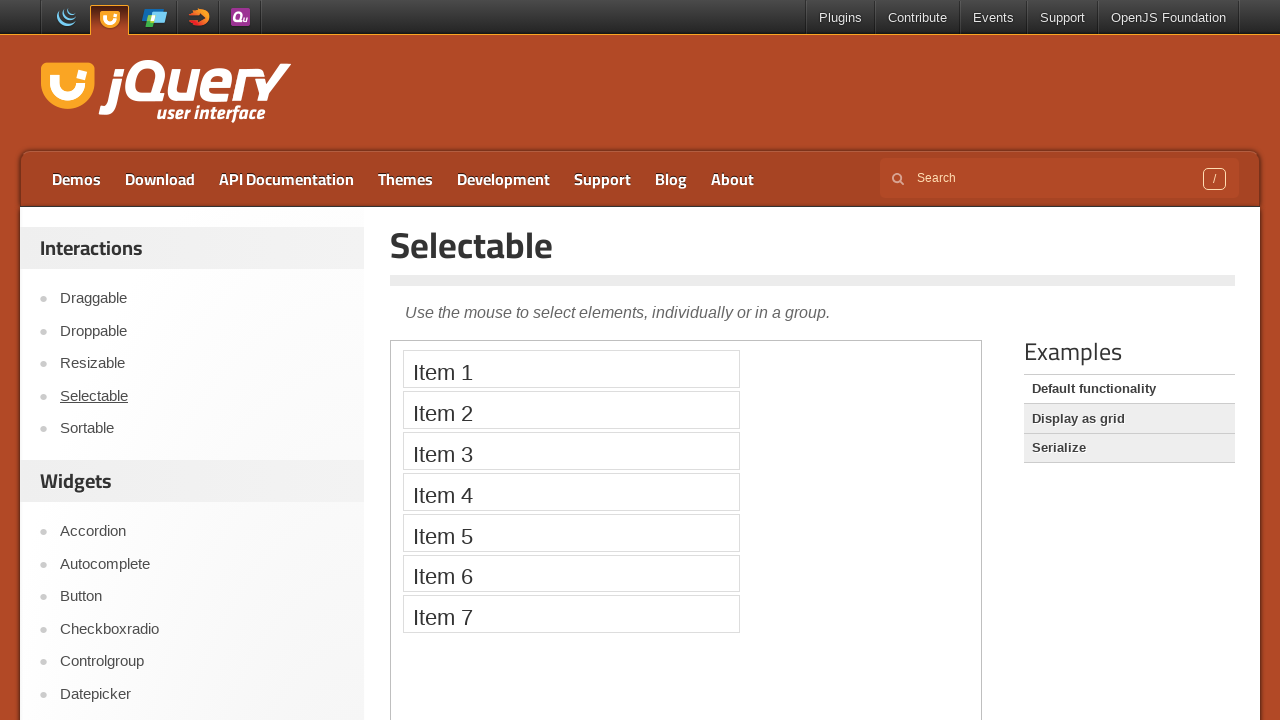

Clicked on Item 1 within the iframe at (571, 369) on iframe >> nth=0 >> internal:control=enter-frame >> li:text('Item 1')
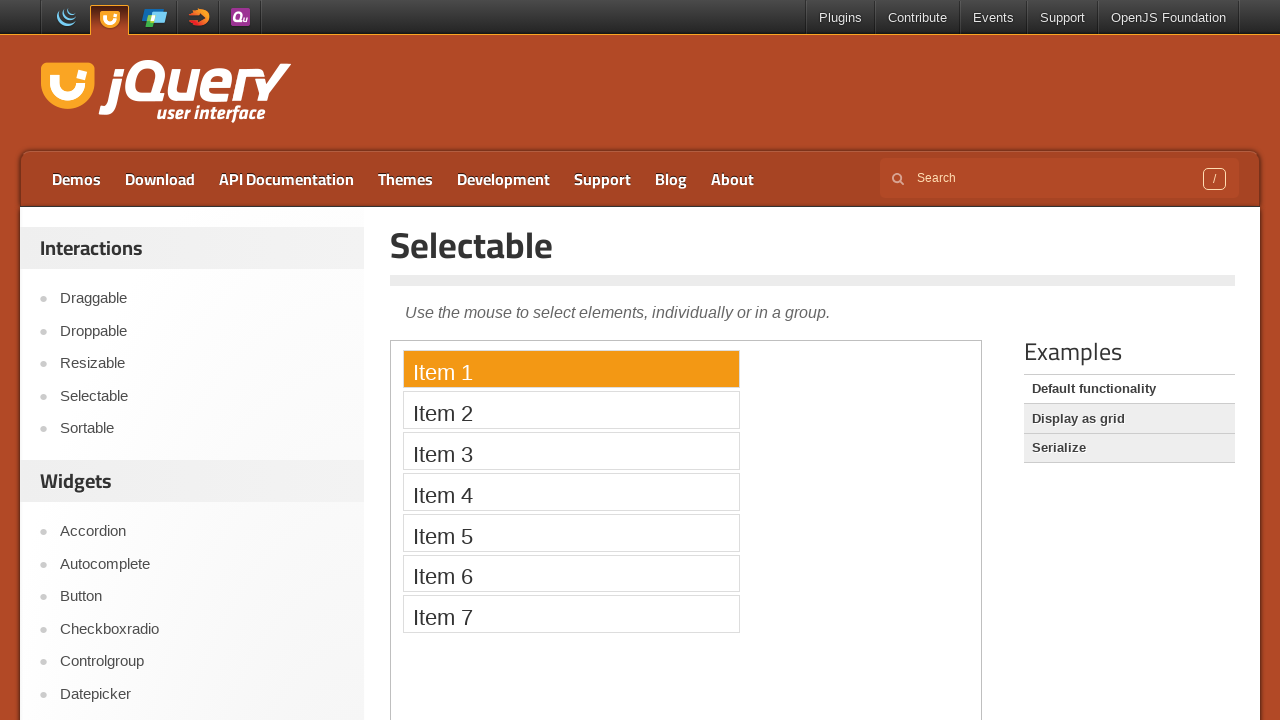

Retrieved the class attribute of Item 1
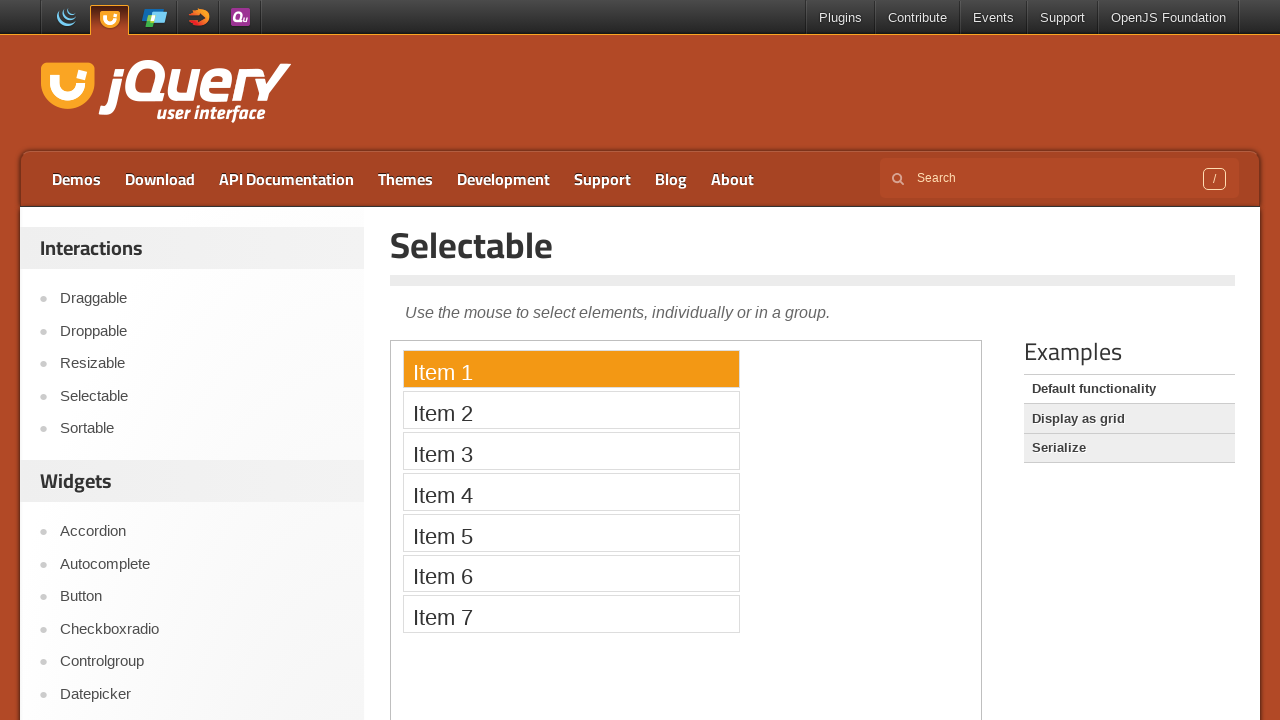

Verified that Item 1 has the ui-selected class
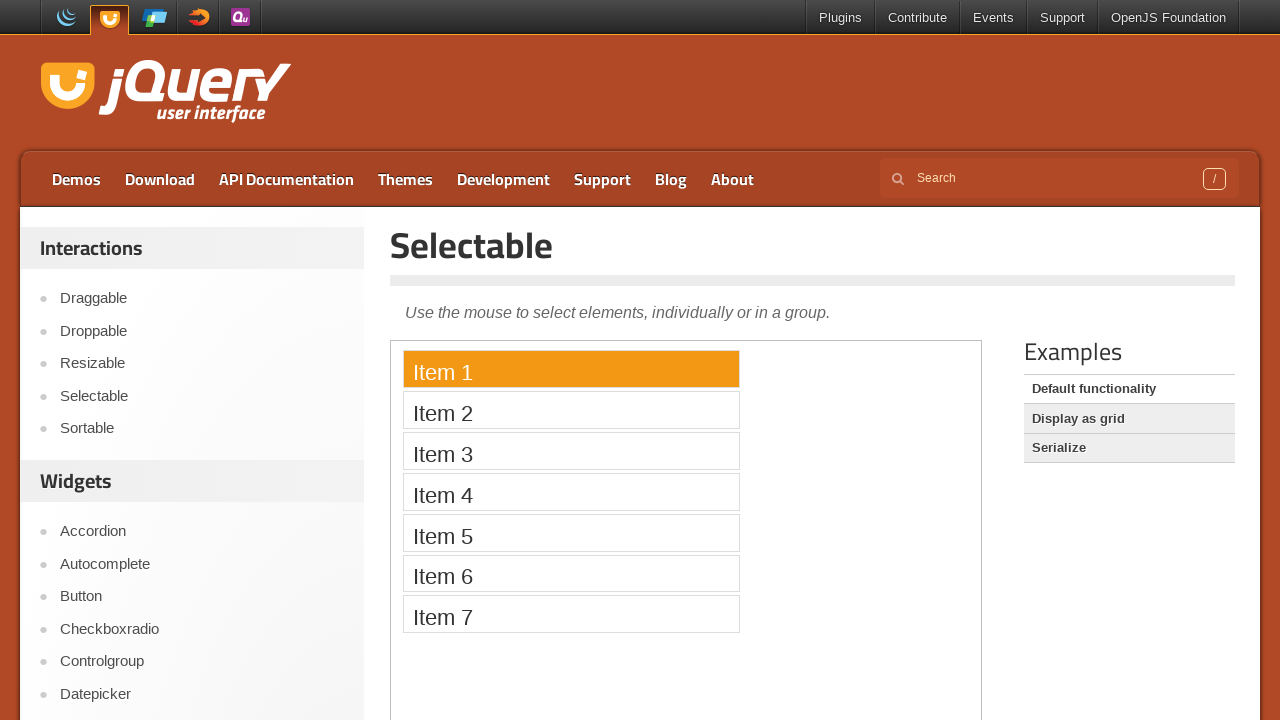

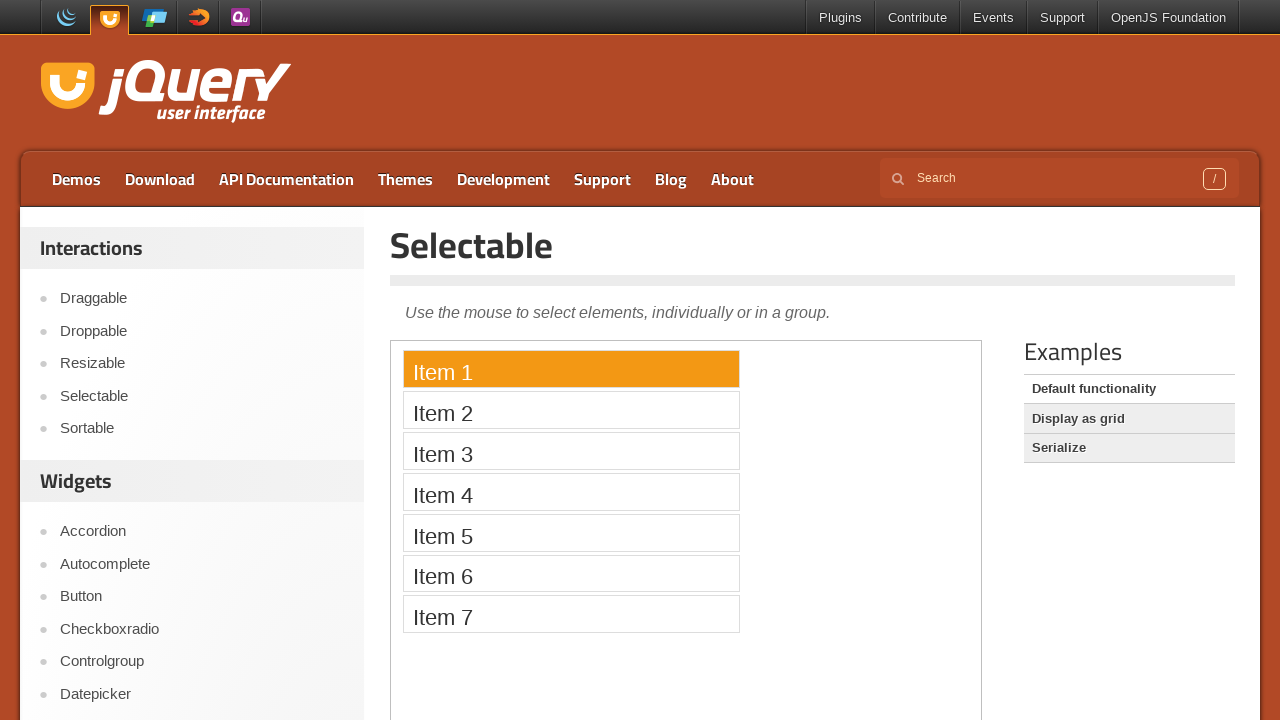